Solves a math problem by reading a value, calculating the result using a logarithmic formula, filling the answer, selecting checkboxes and radio buttons, then submitting the form

Starting URL: http://suninjuly.github.io/math.html

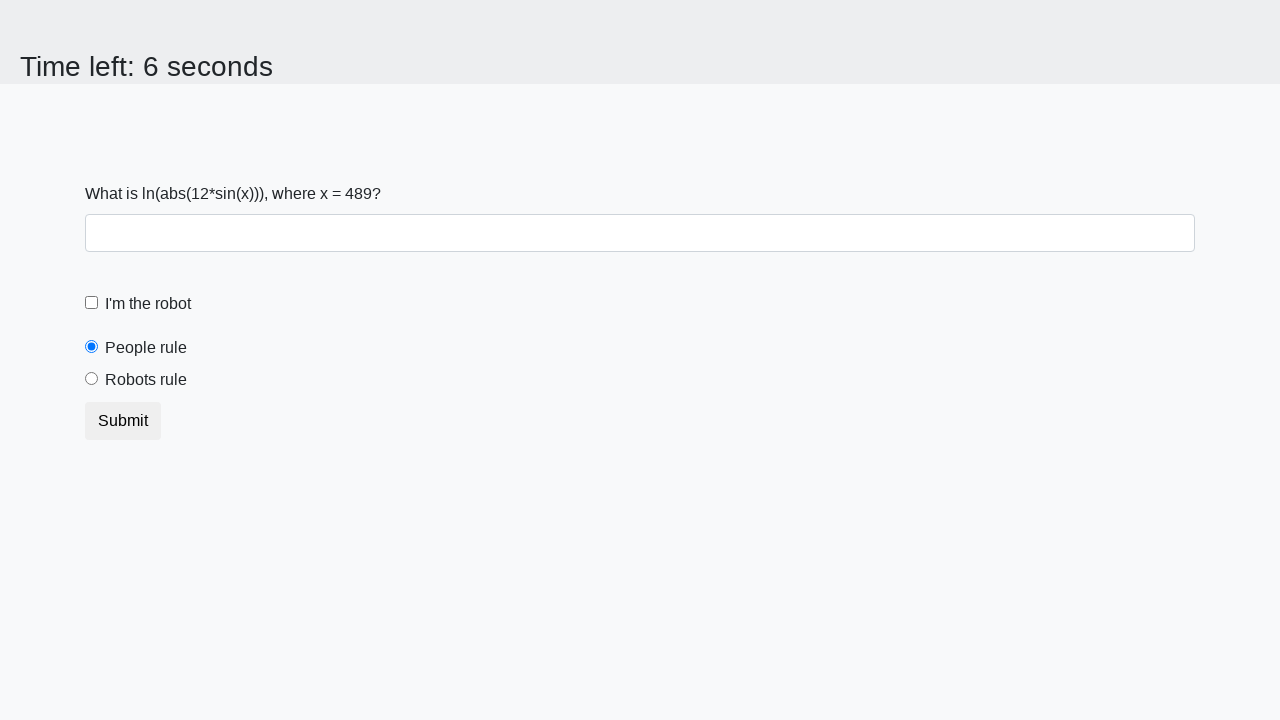

Located the input value element
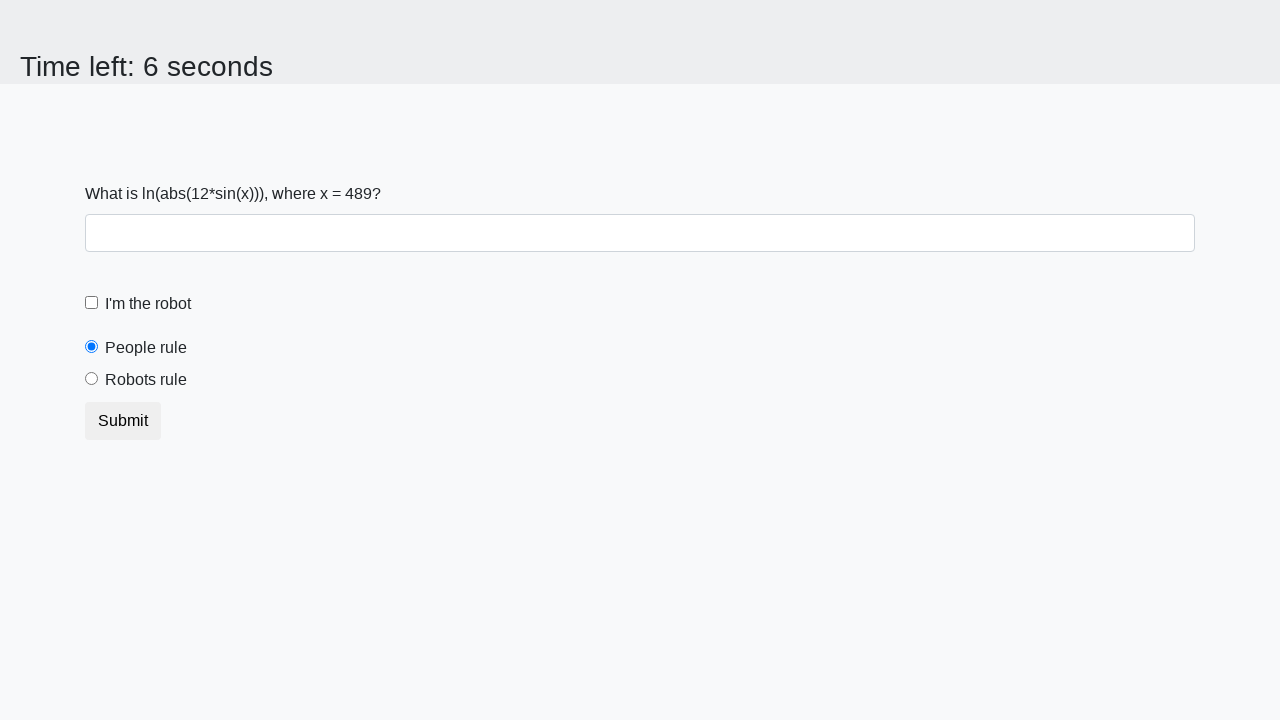

Extracted x value from page: 489
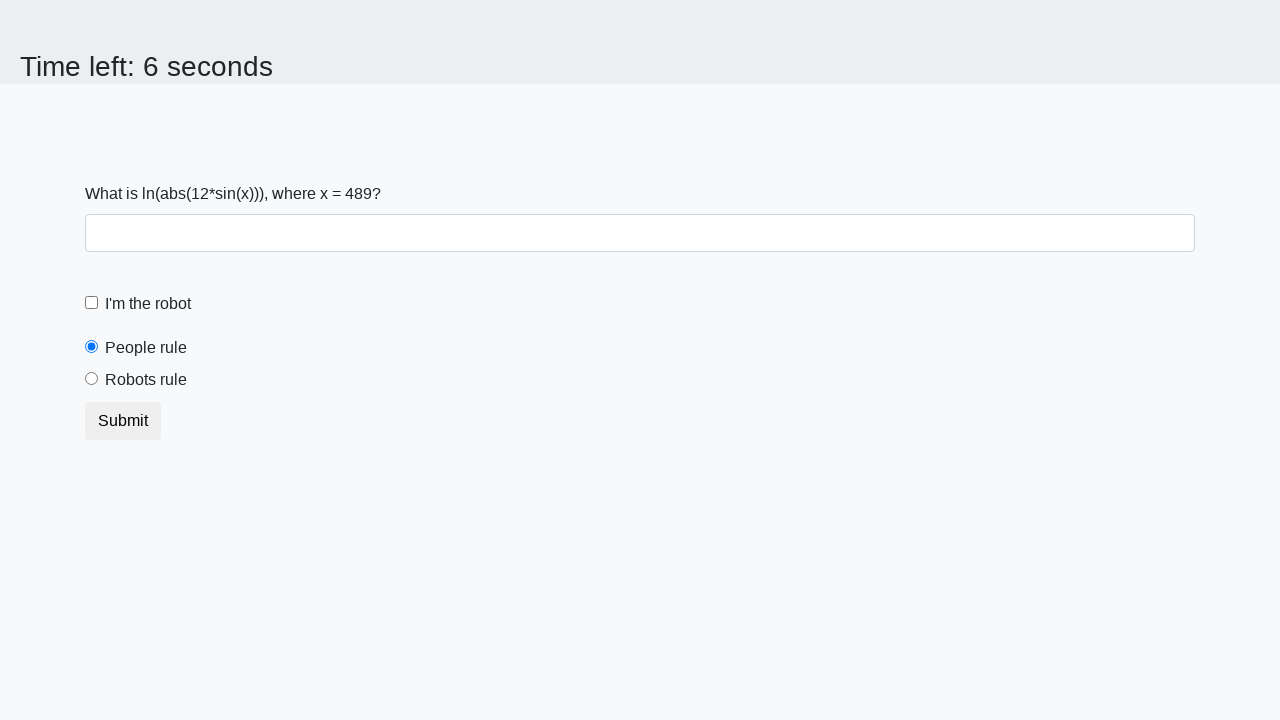

Calculated logarithmic formula result: 2.3637676777868553
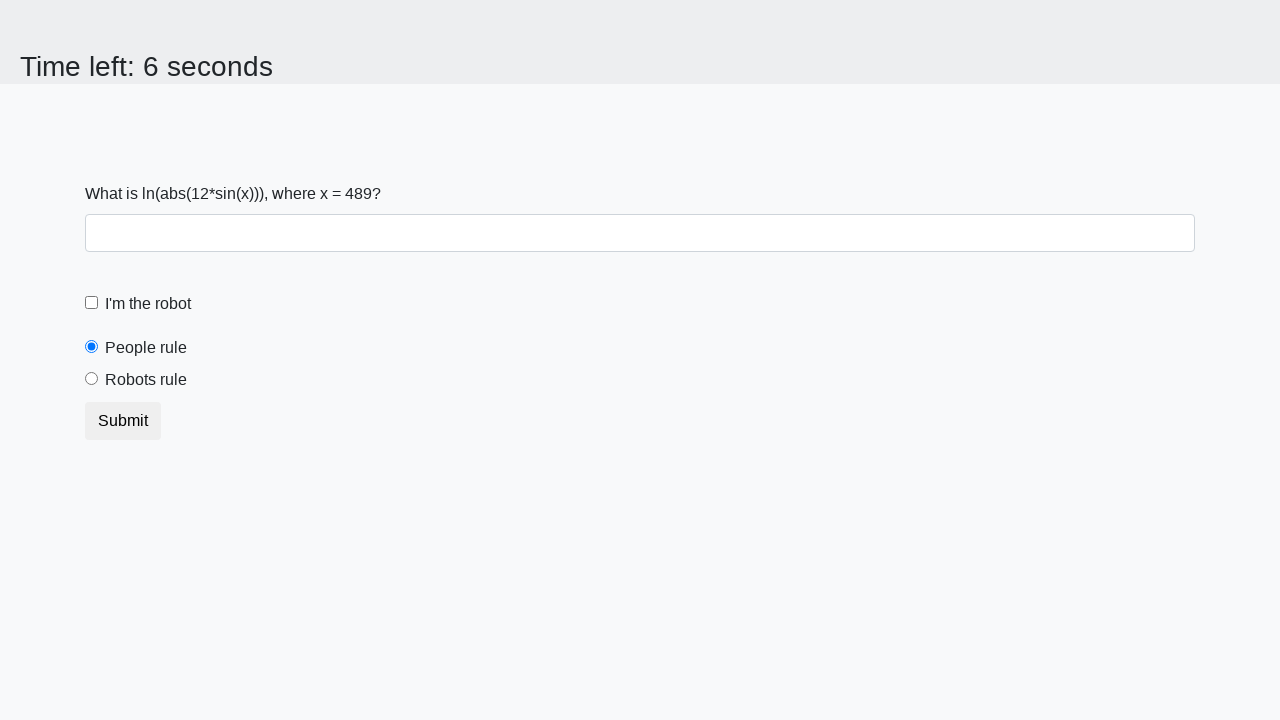

Filled answer field with calculated value: 2.3637676777868553 on #answer
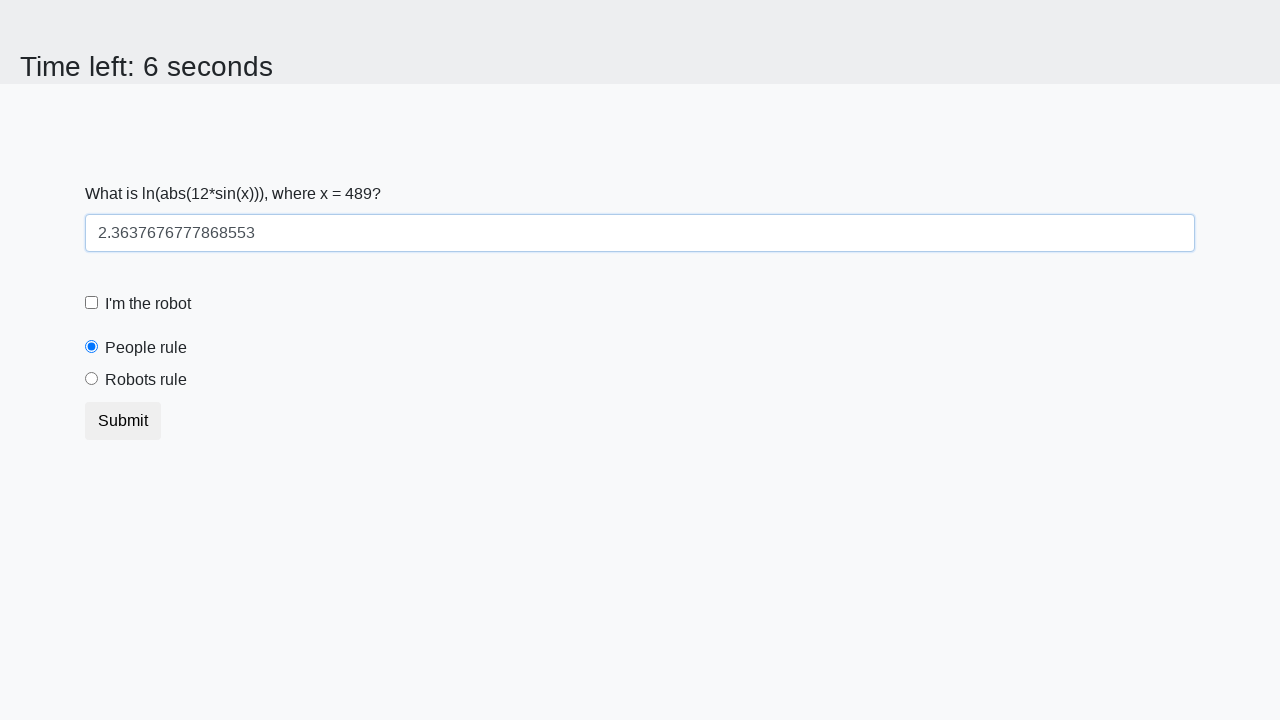

Clicked robot checkbox at (92, 303) on #robotCheckbox
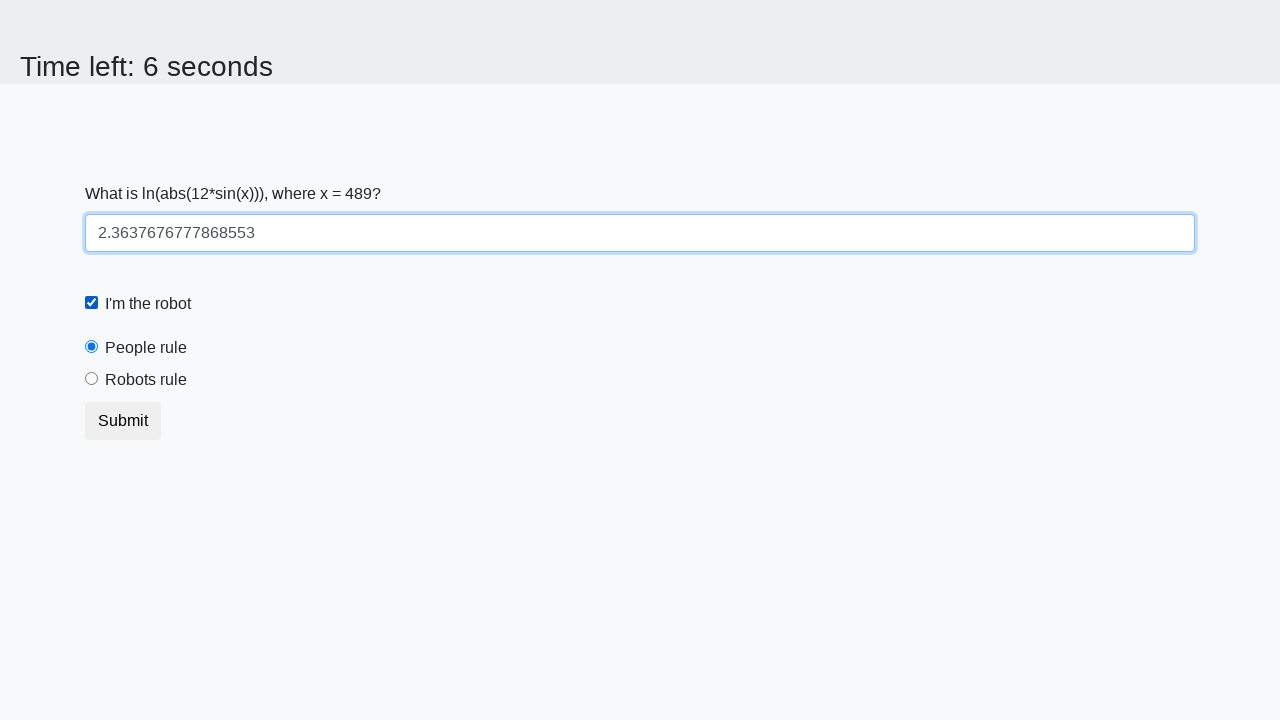

Selected robots rule radio button at (92, 379) on #robotsRule
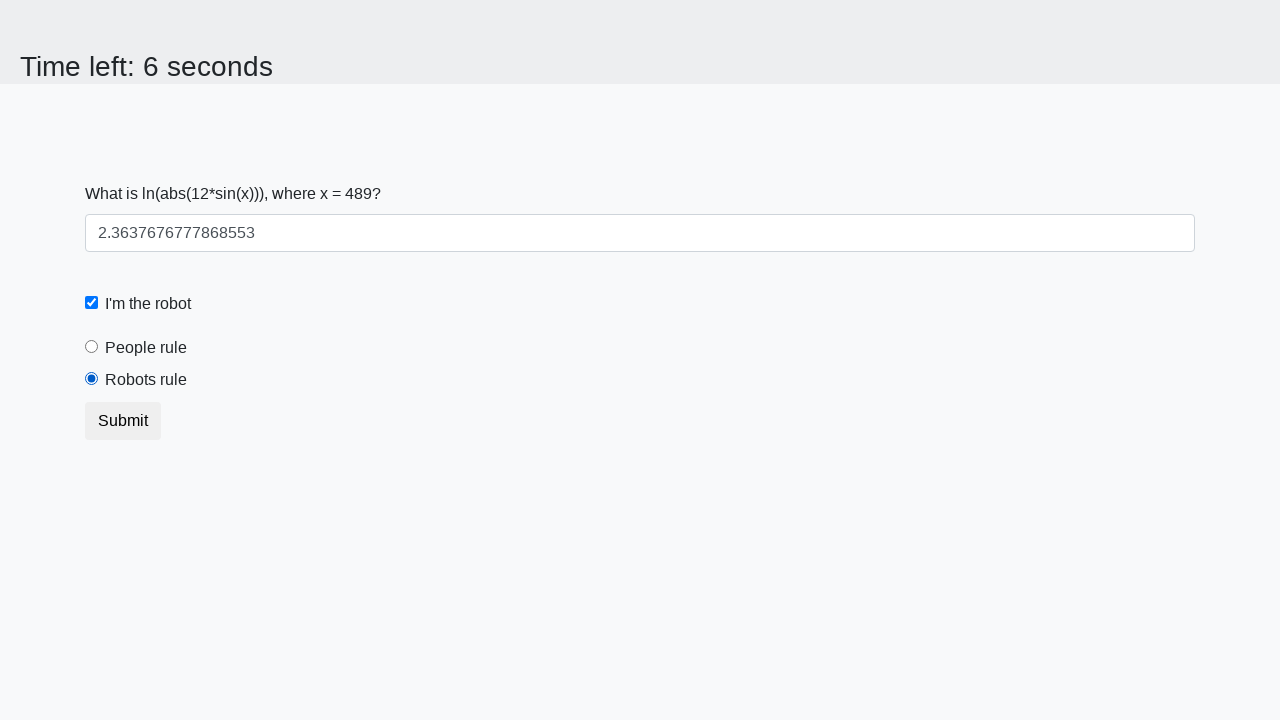

Clicked submit button at (123, 421) on .btn
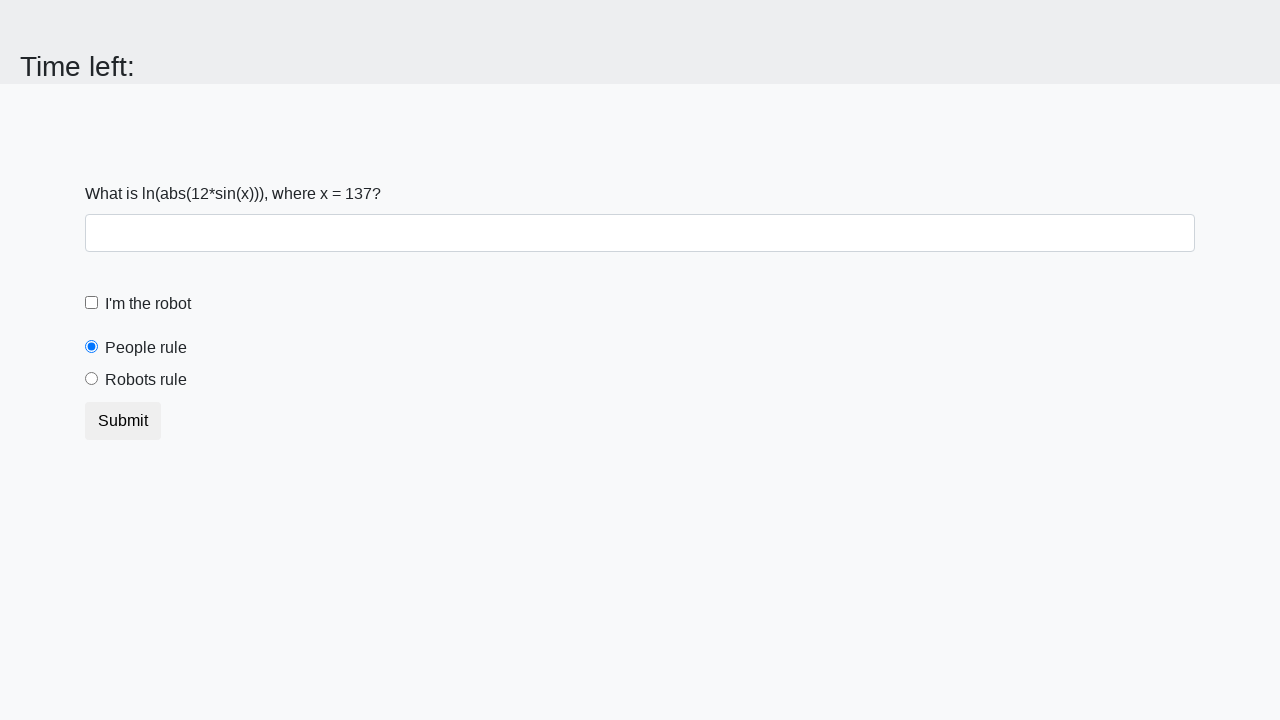

Waited for form submission to process
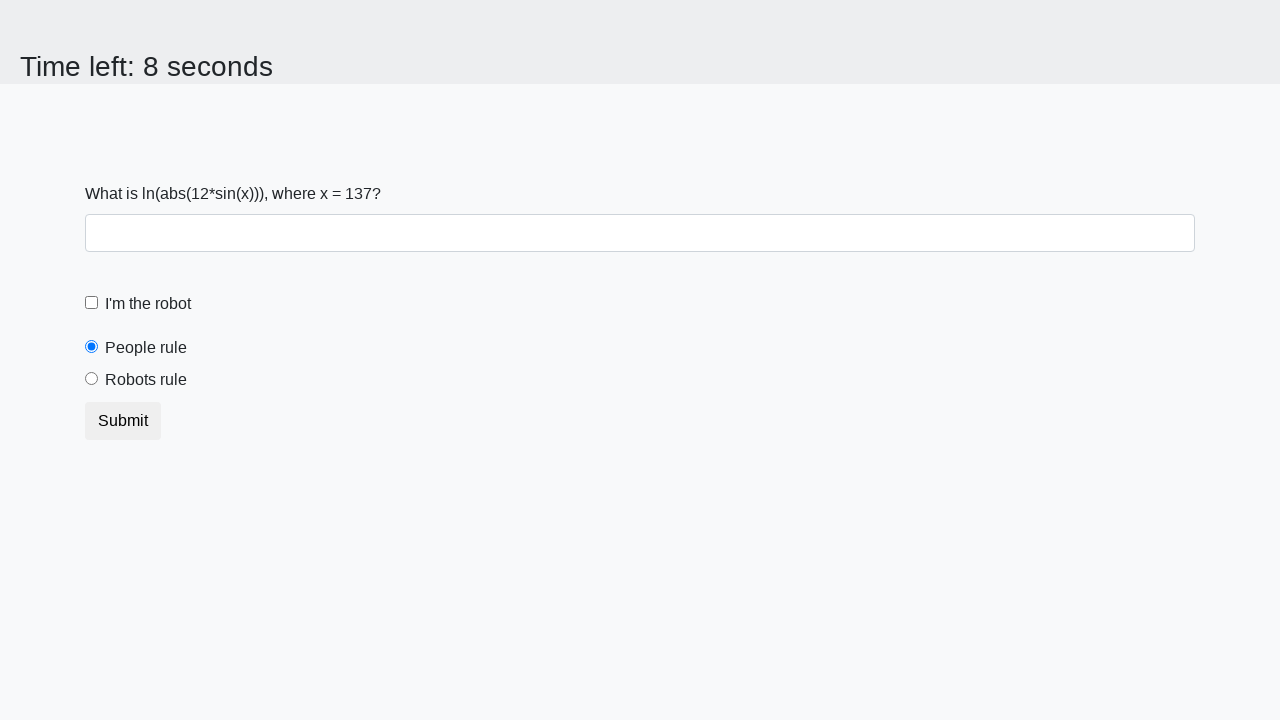

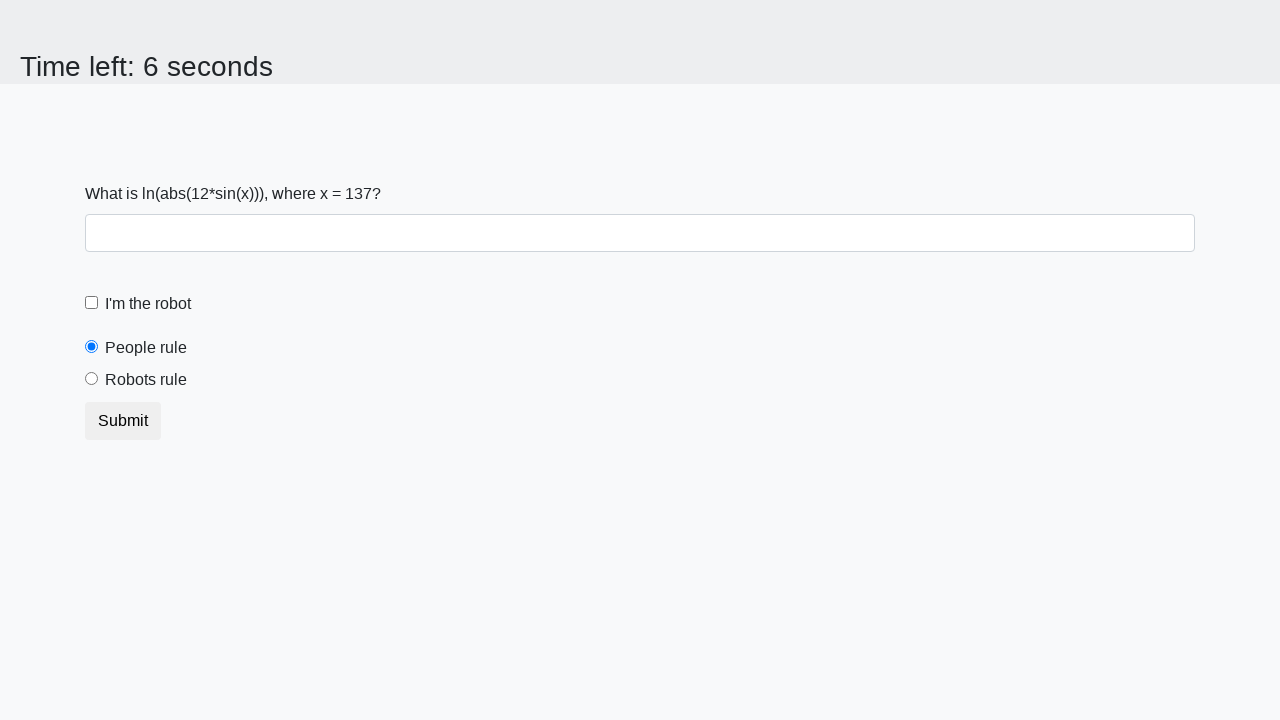